Tests unmarking items as complete by unchecking their checkboxes

Starting URL: https://demo.playwright.dev/todomvc

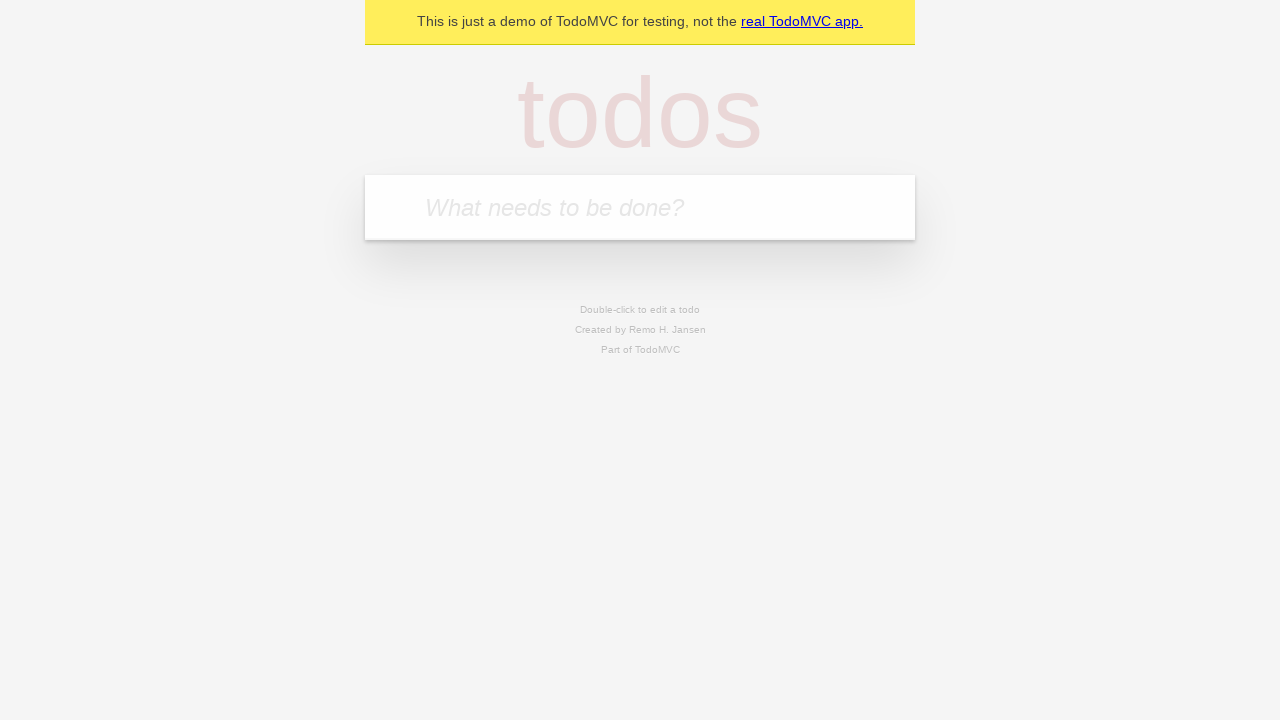

Filled todo input with 'buy some cheese' on internal:attr=[placeholder="What needs to be done?"i]
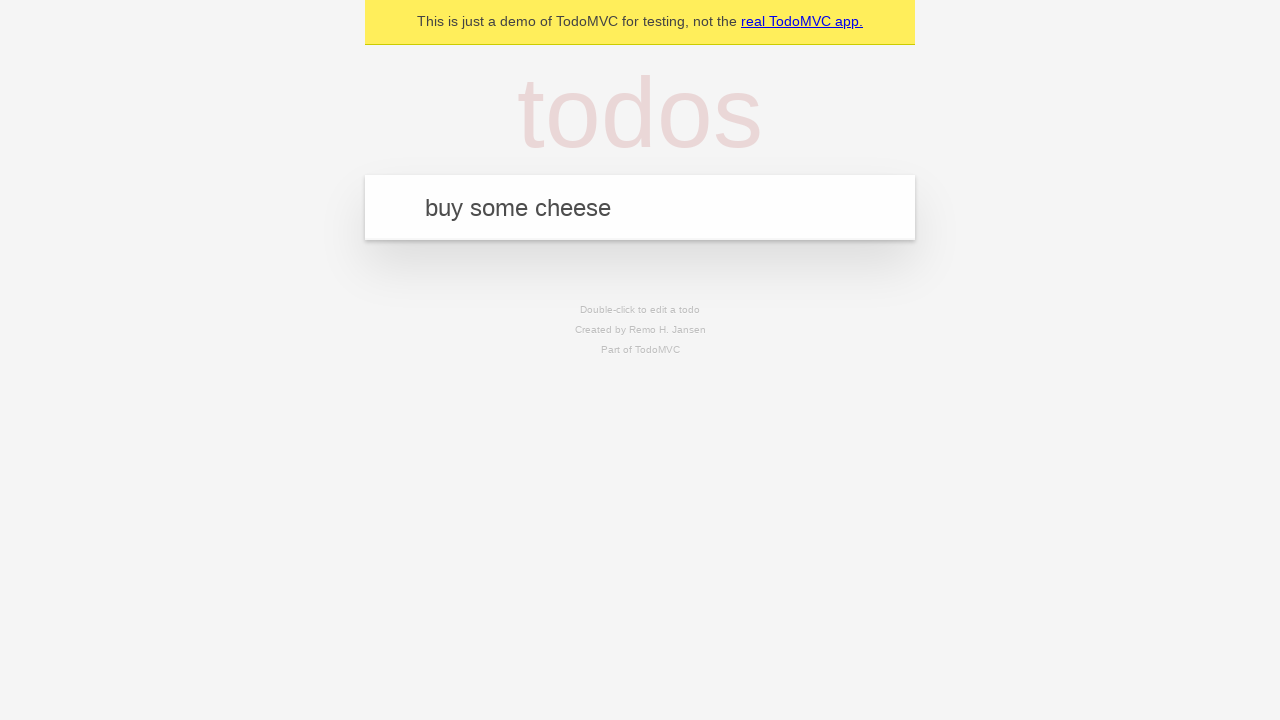

Pressed Enter to create first todo item on internal:attr=[placeholder="What needs to be done?"i]
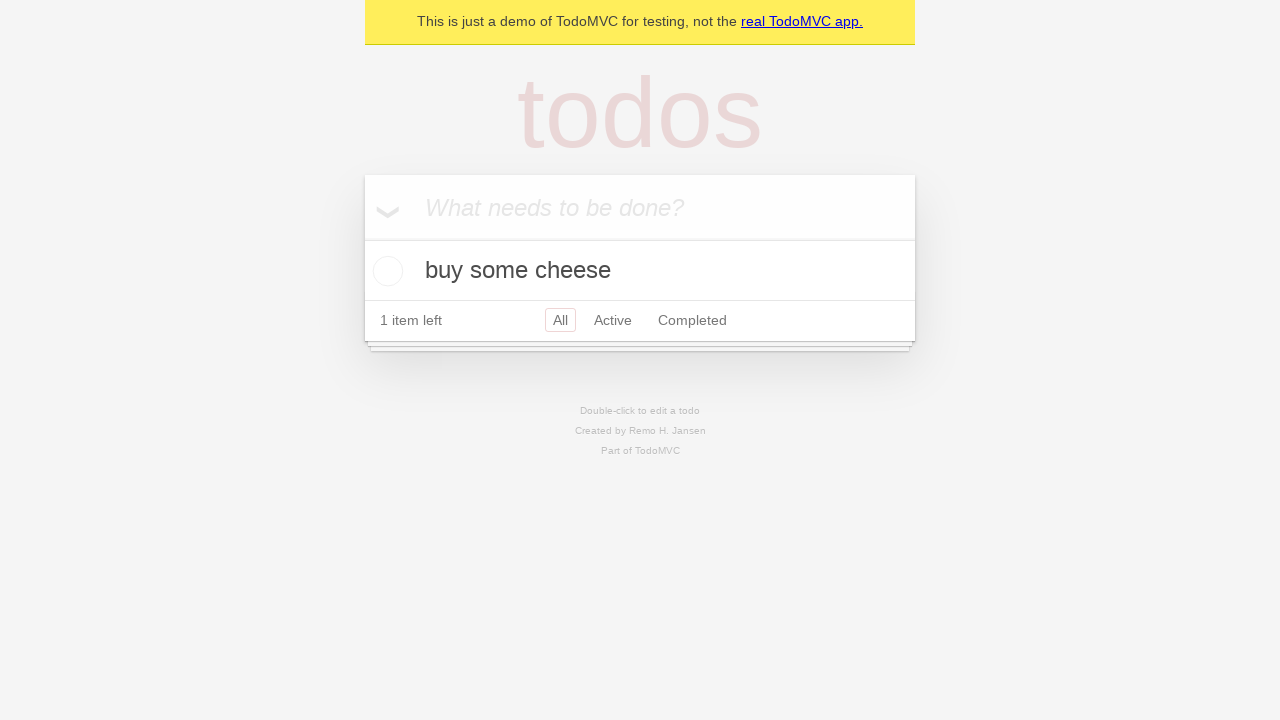

Filled todo input with 'feed the cat' on internal:attr=[placeholder="What needs to be done?"i]
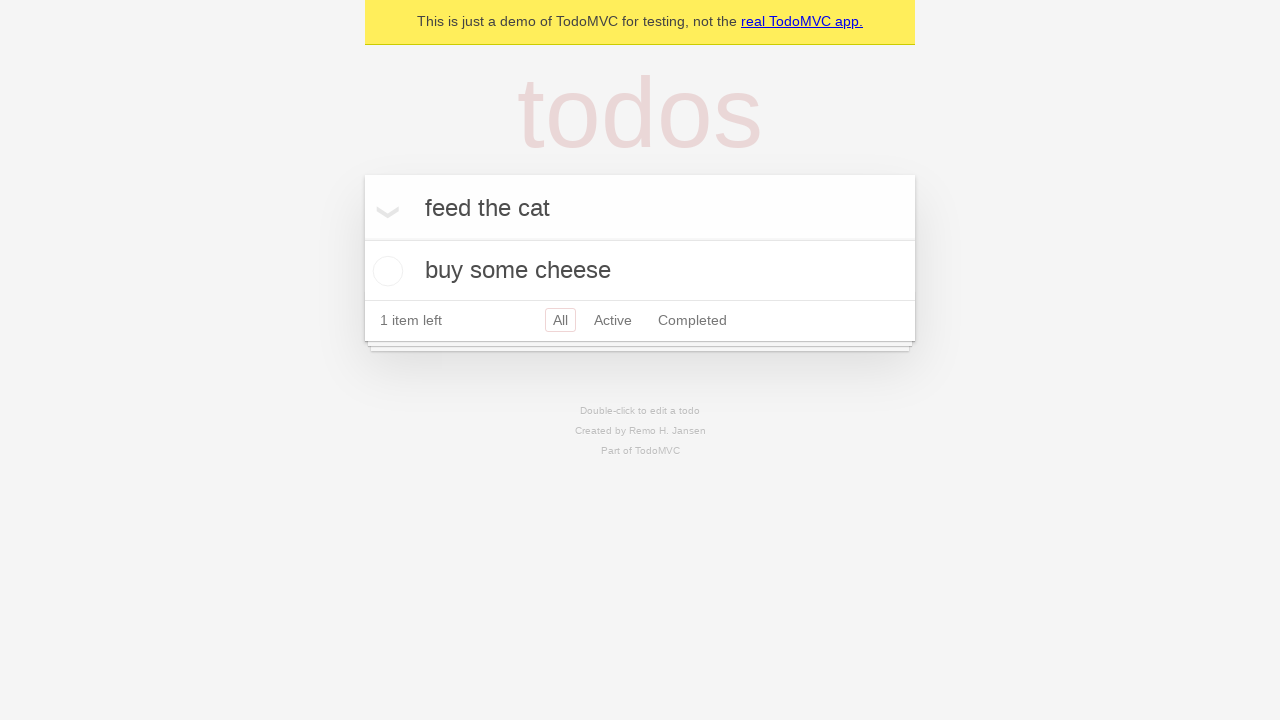

Pressed Enter to create second todo item on internal:attr=[placeholder="What needs to be done?"i]
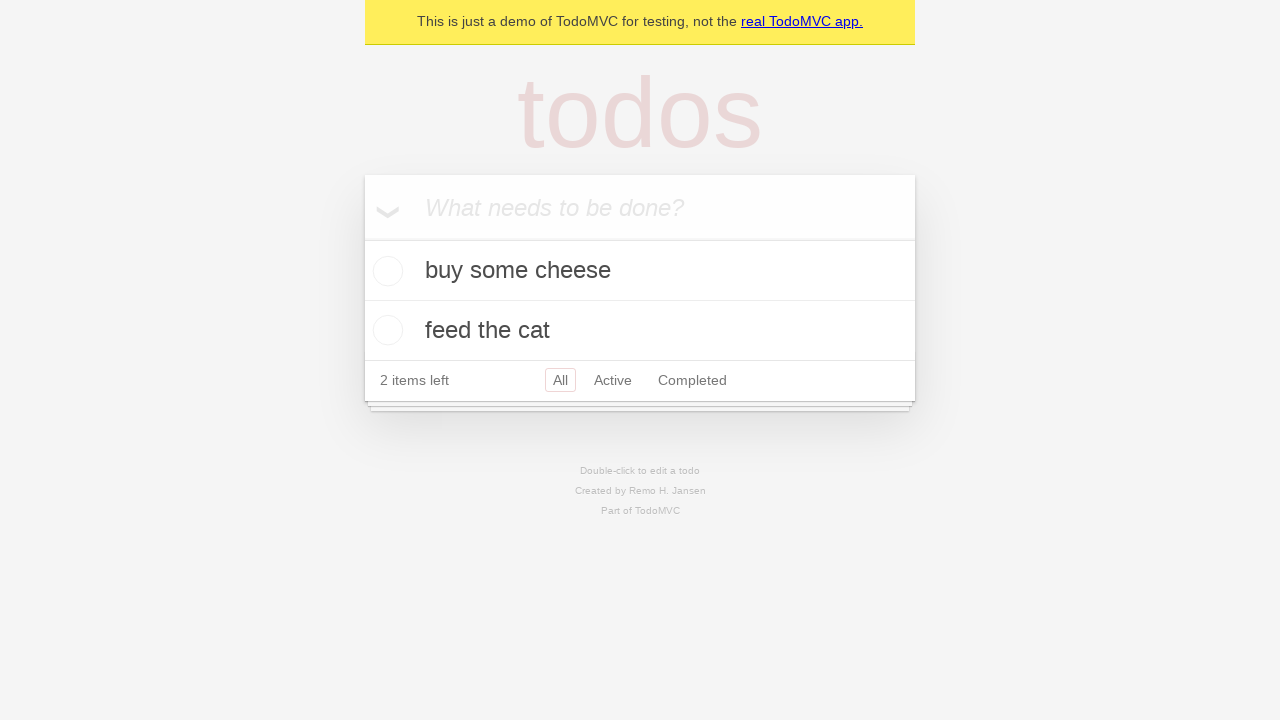

Waited for second todo item to appear
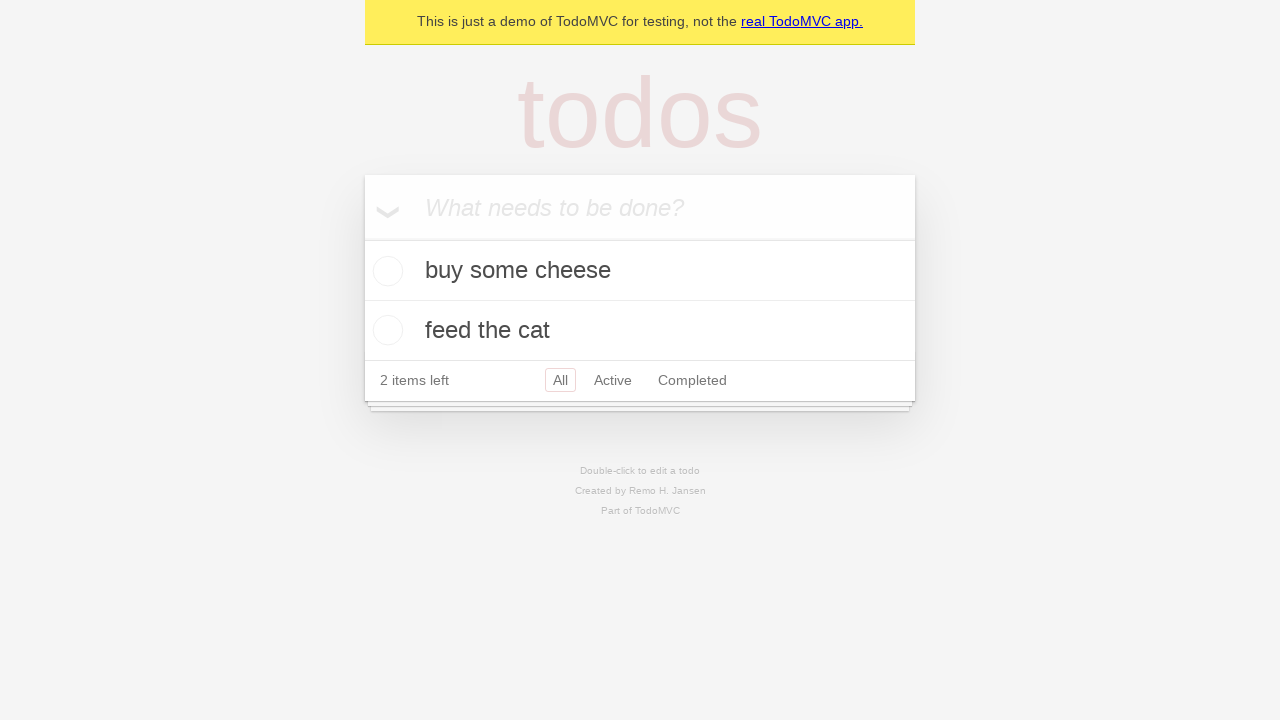

Checked the first todo item checkbox to mark as complete at (385, 271) on internal:testid=[data-testid="todo-item"s] >> nth=0 >> internal:role=checkbox
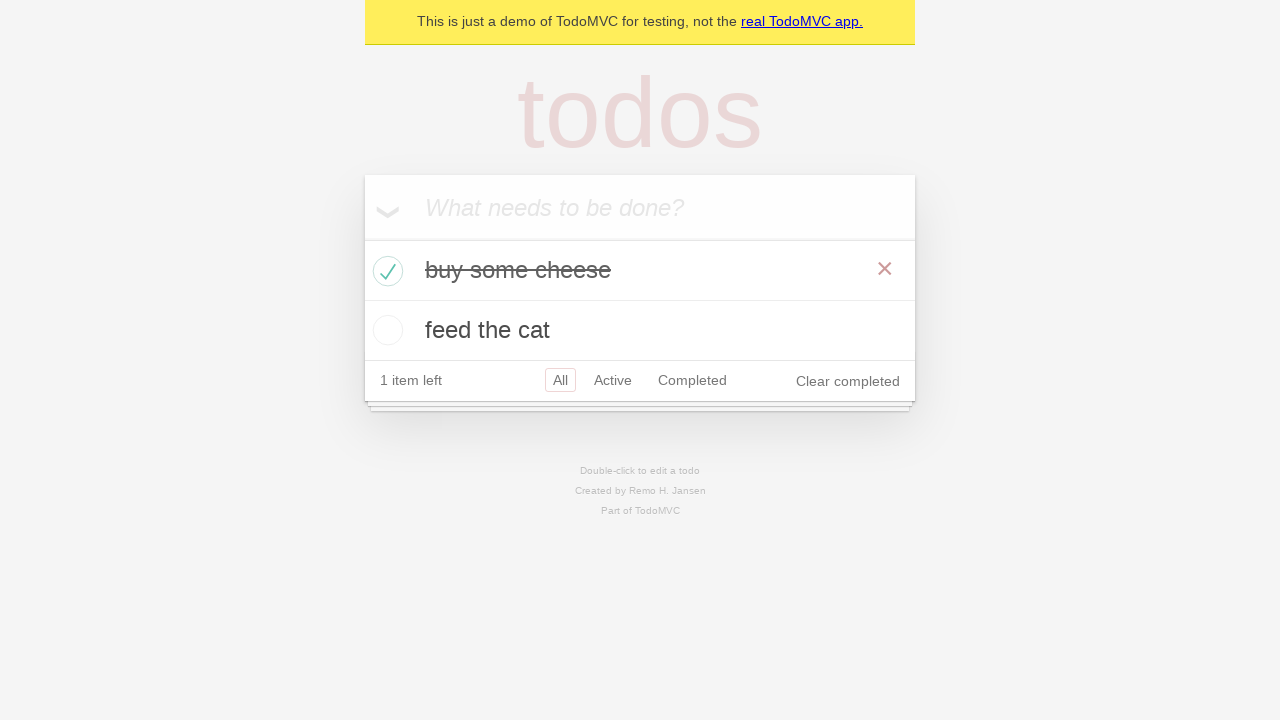

Unchecked the first todo item checkbox to mark as incomplete at (385, 271) on internal:testid=[data-testid="todo-item"s] >> nth=0 >> internal:role=checkbox
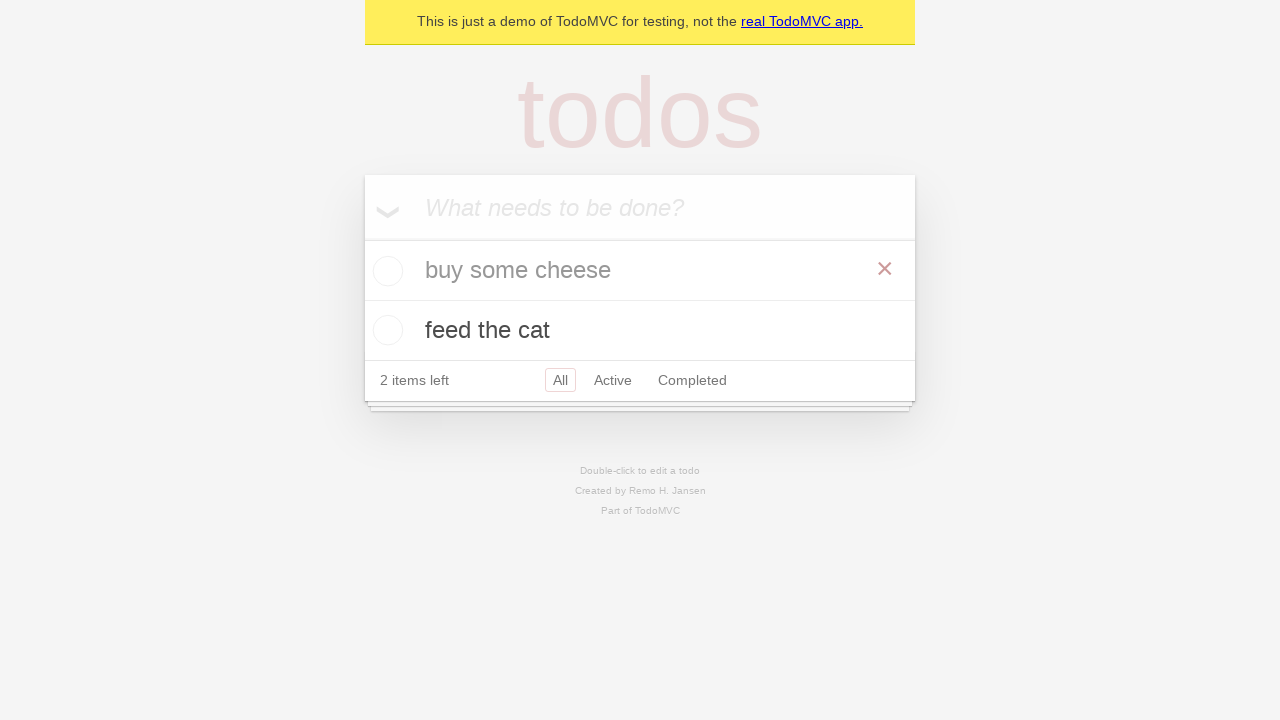

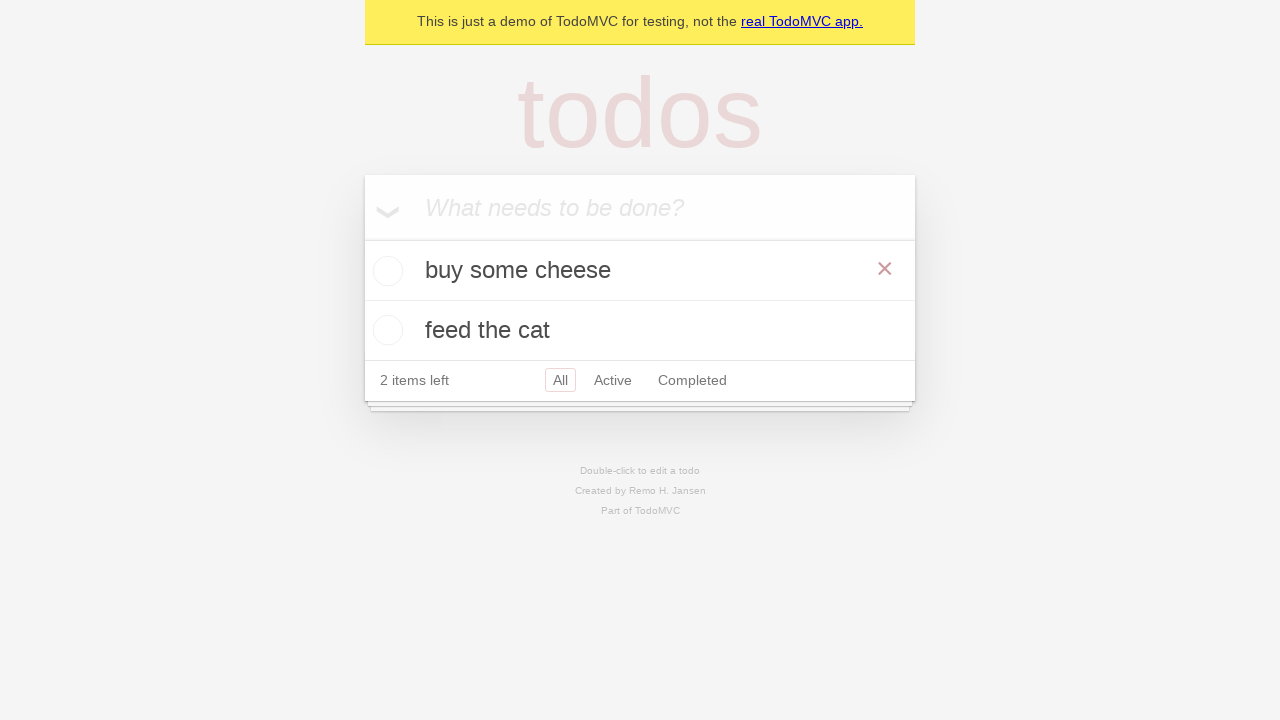